Tests the student registration form by navigating to the registration page, filling out all required fields (name, email, contact, password, role, branch, gender), and submitting the form.

Starting URL: http://quiz.hematitecorp.com/#/

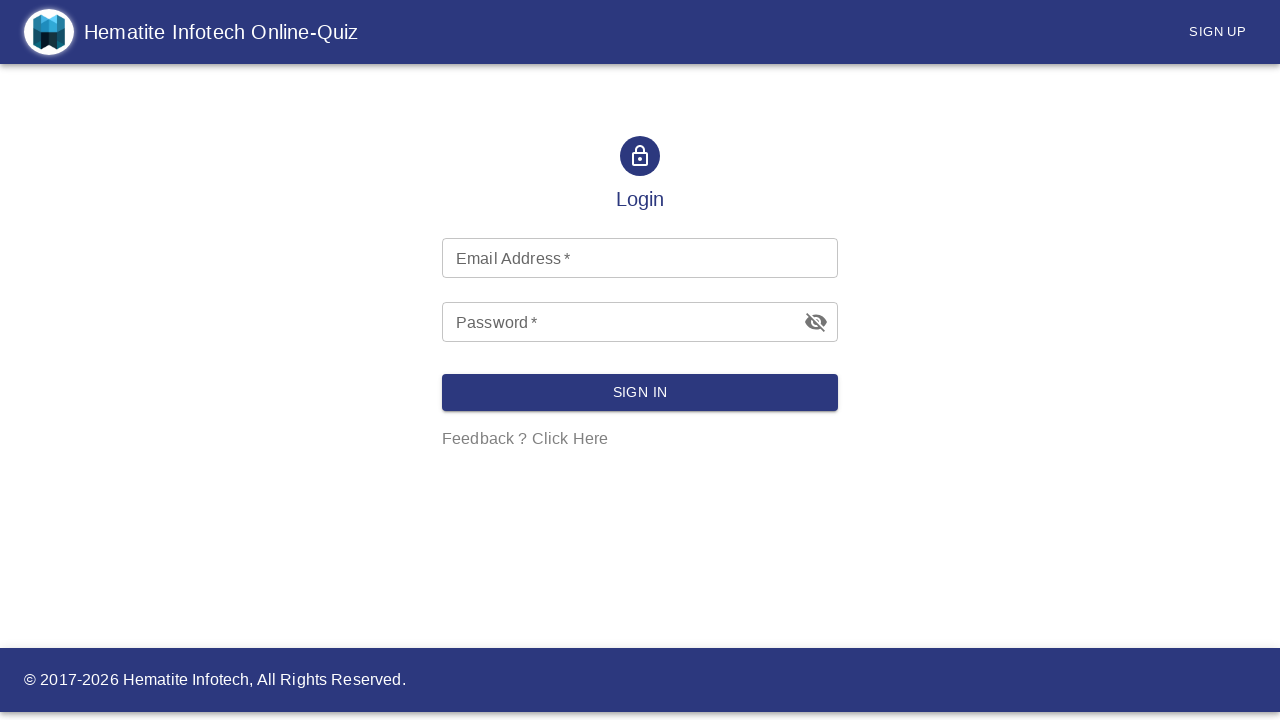

Clicked the menu button at (1218, 32) on button#basic-menu
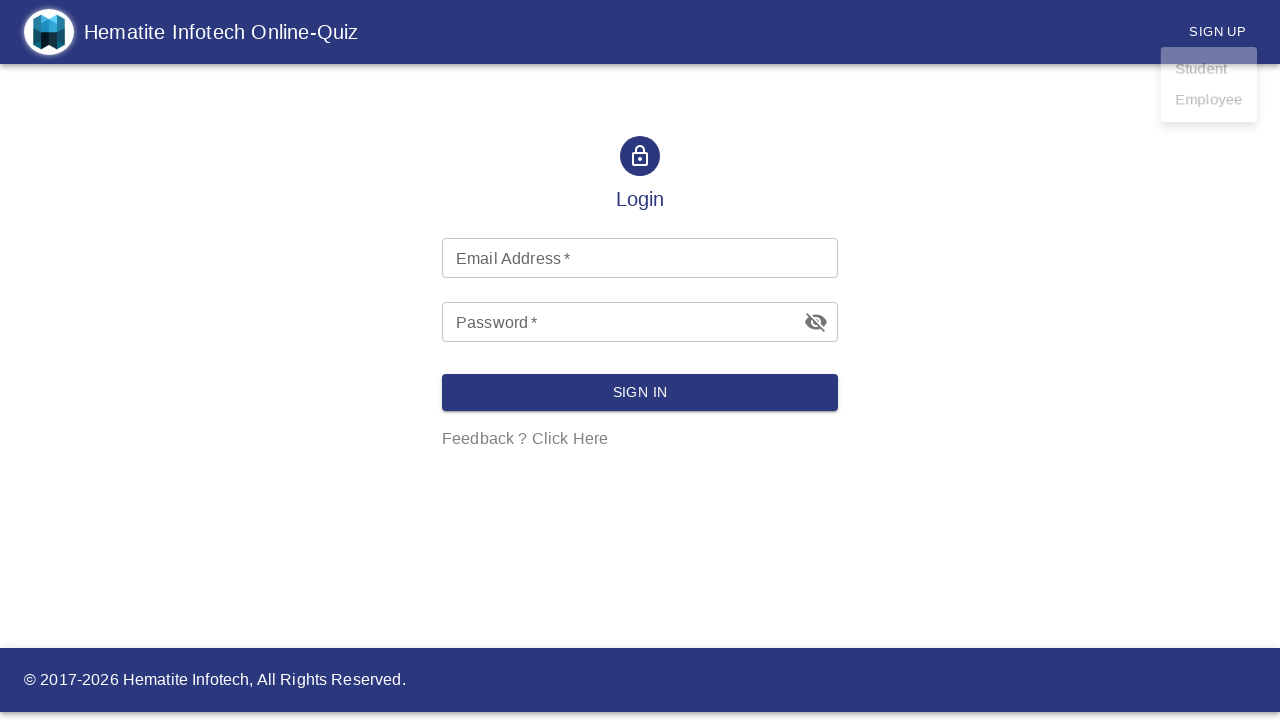

Selected 'Student' from the menu at (1212, 73) on li:has-text('Student')
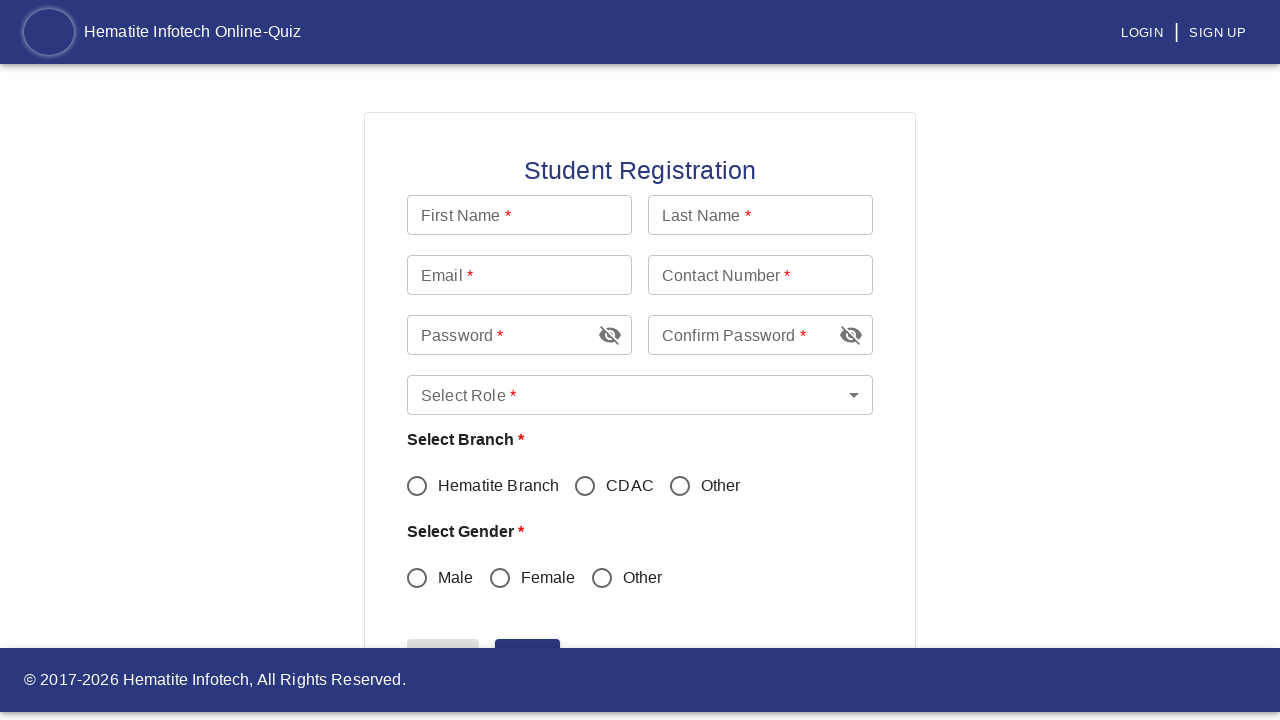

Student Registration form loaded
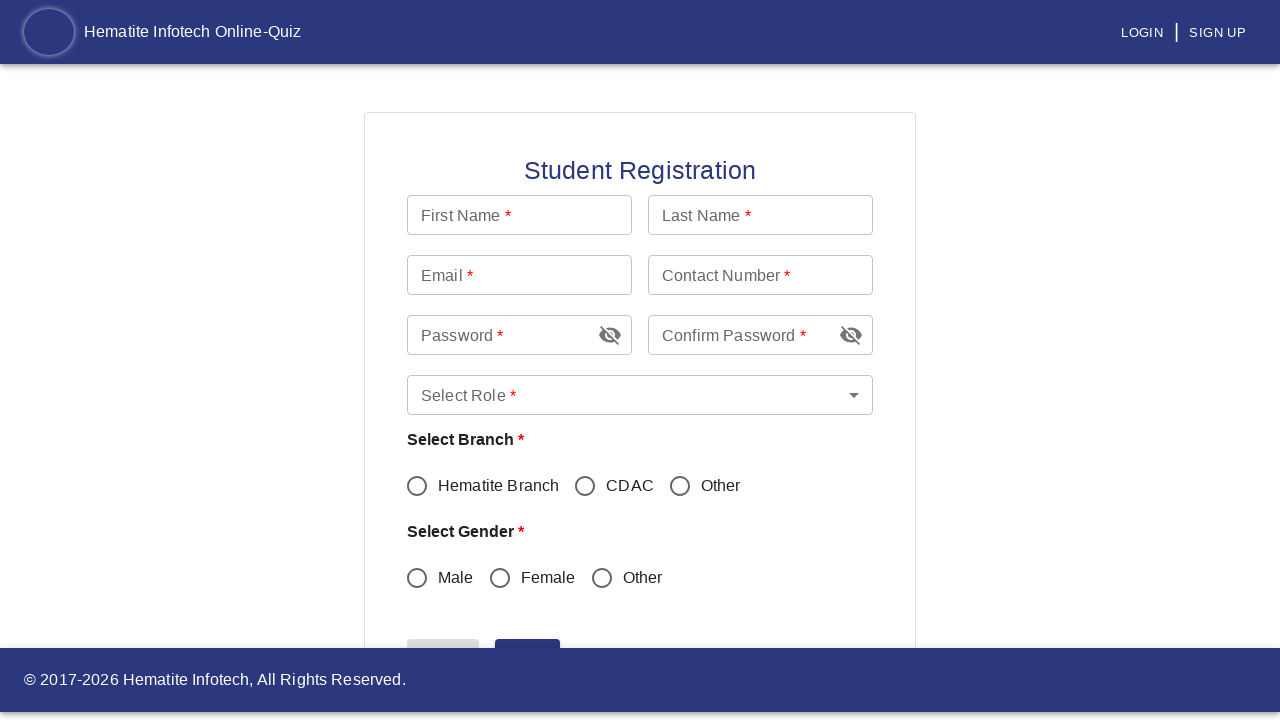

Filled first name field with 'omkar' on input[name='fname']
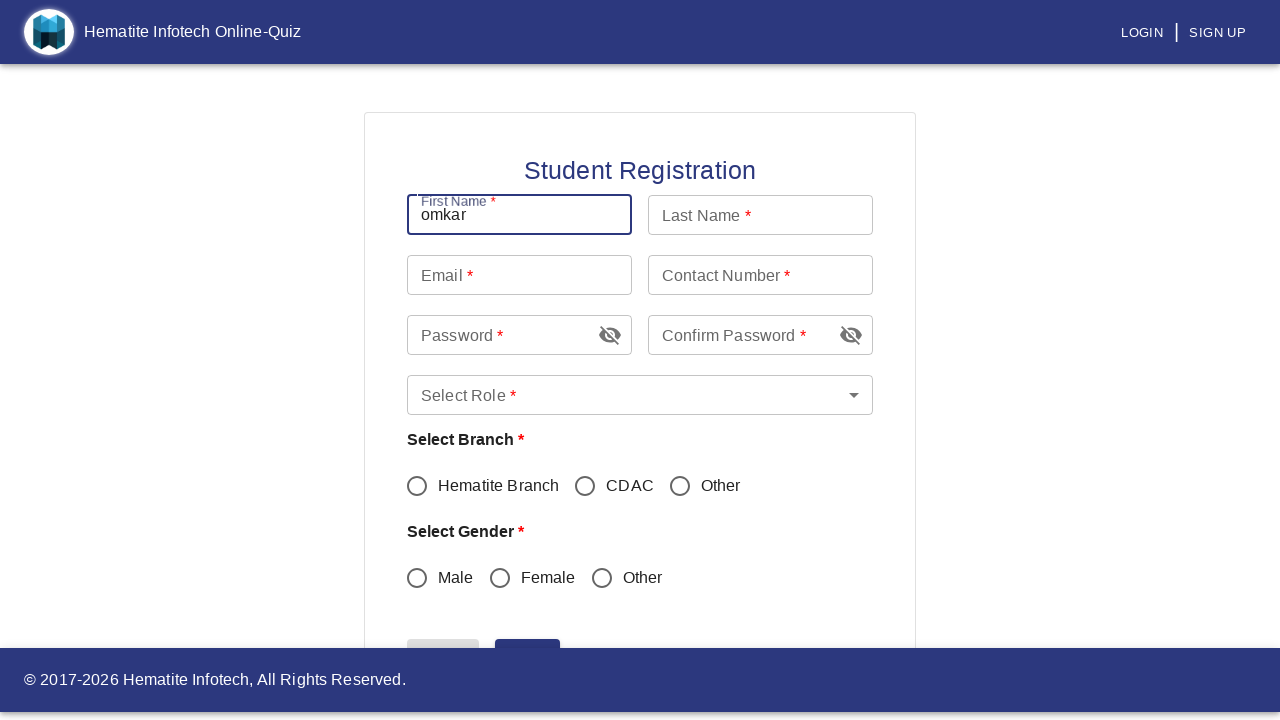

Filled last name field with 'pawqr' on input[name='lname']
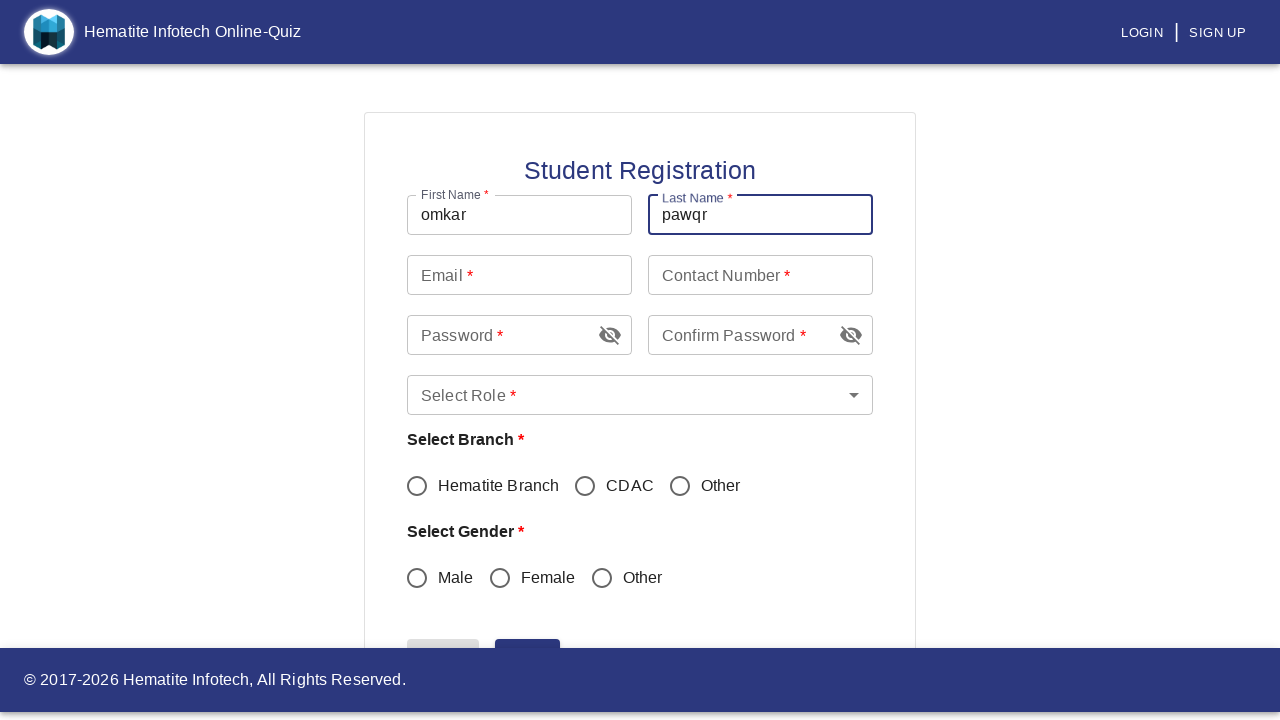

Filled email field with 'testuser7849@example.com' on input[name='email']
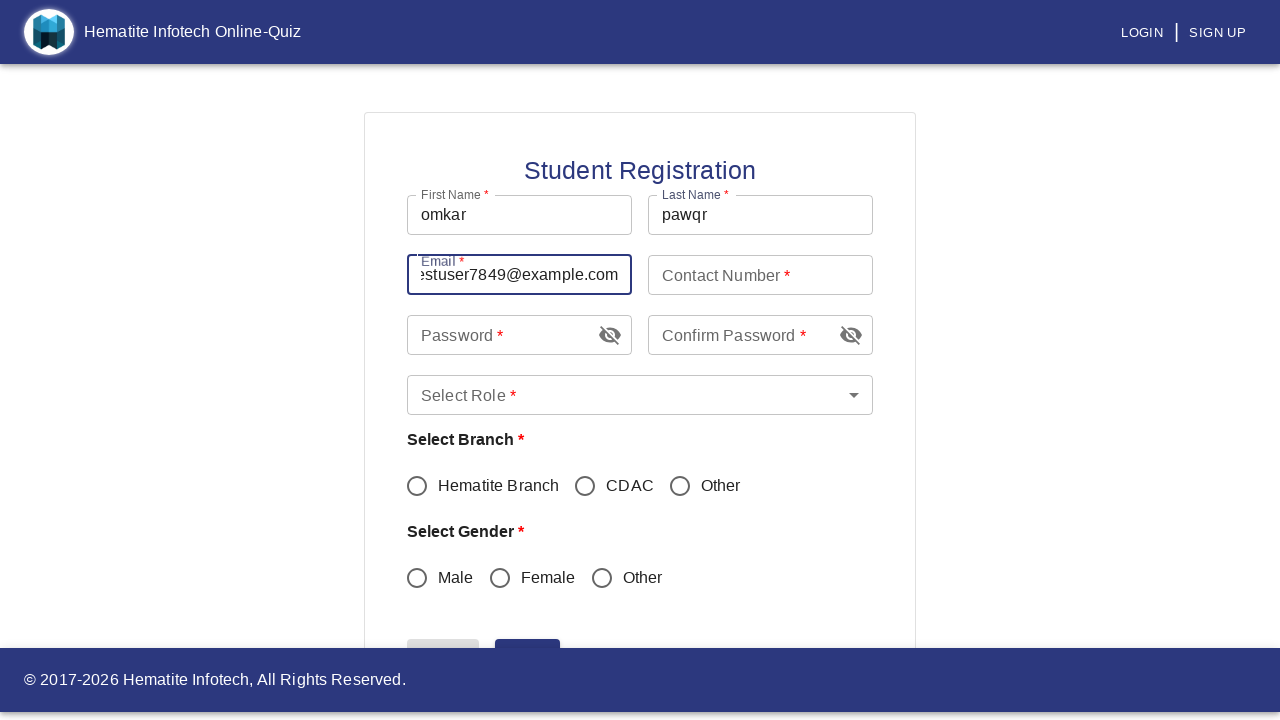

Filled contact number field with '9989898989' on input[name='contact']
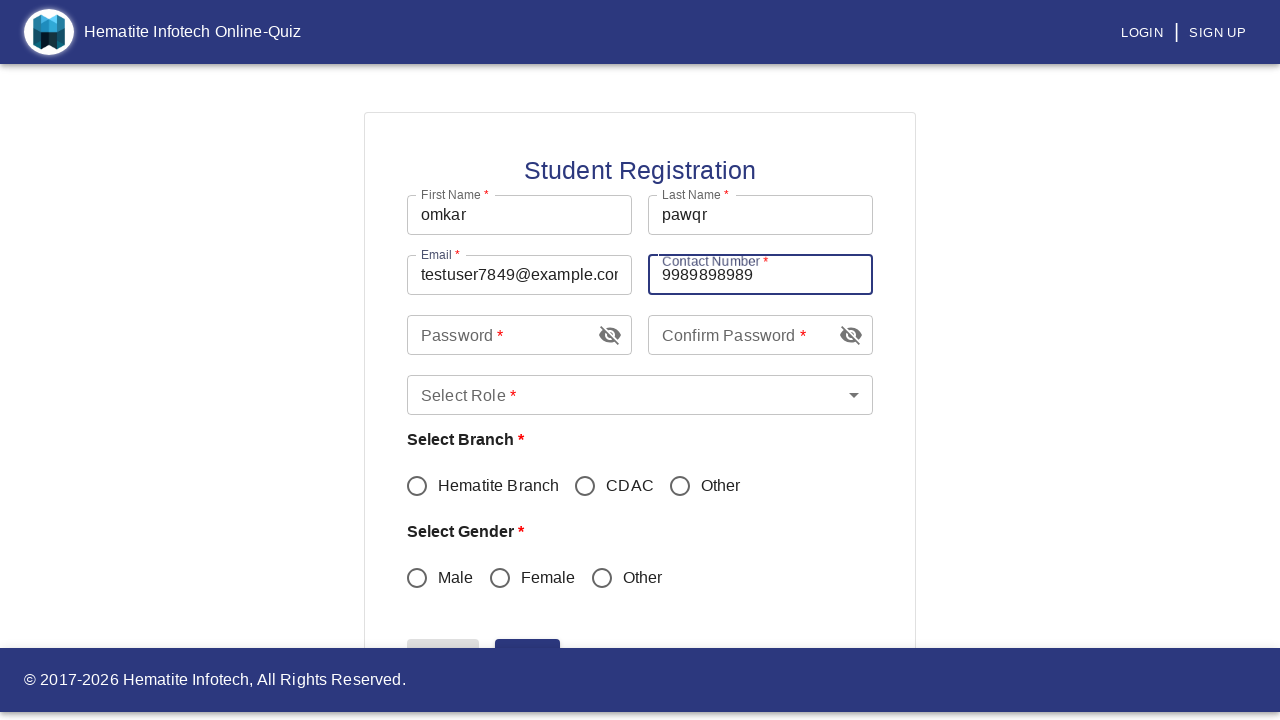

Filled password field with 'Qaz@1234' on input[name='password']
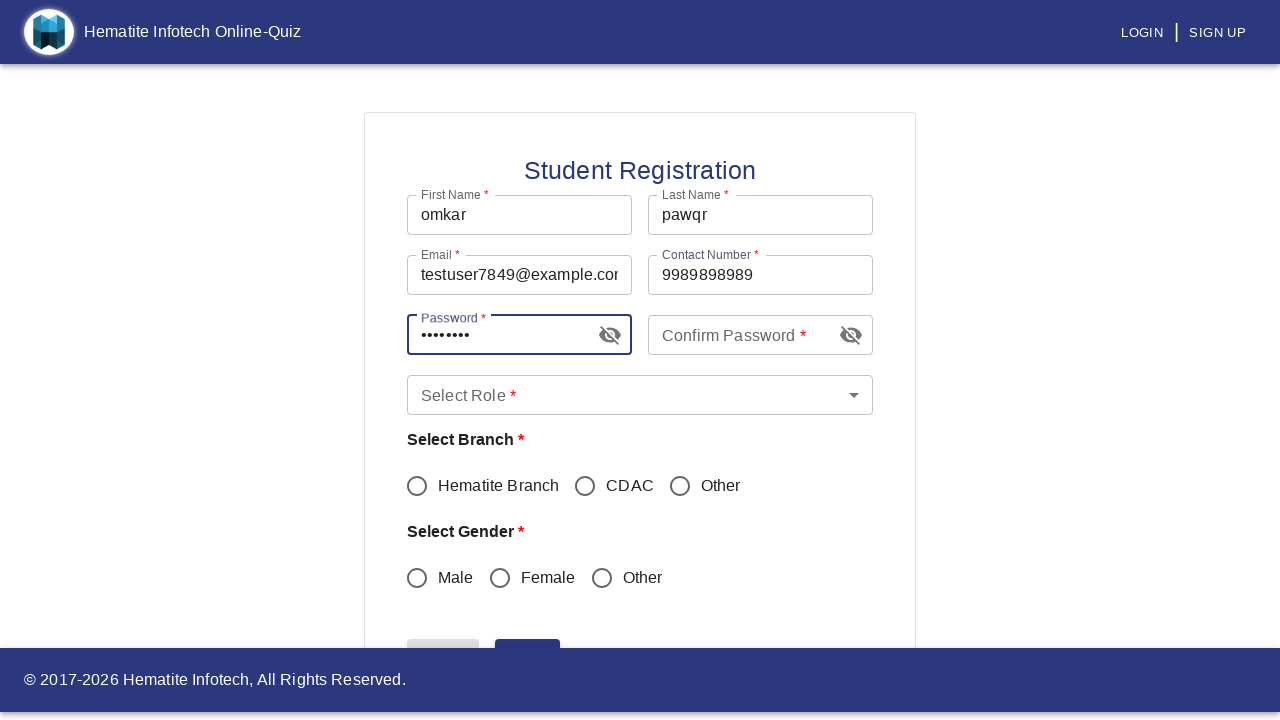

Filled confirm password field with 'Qaz@1234' on input[name='password2']
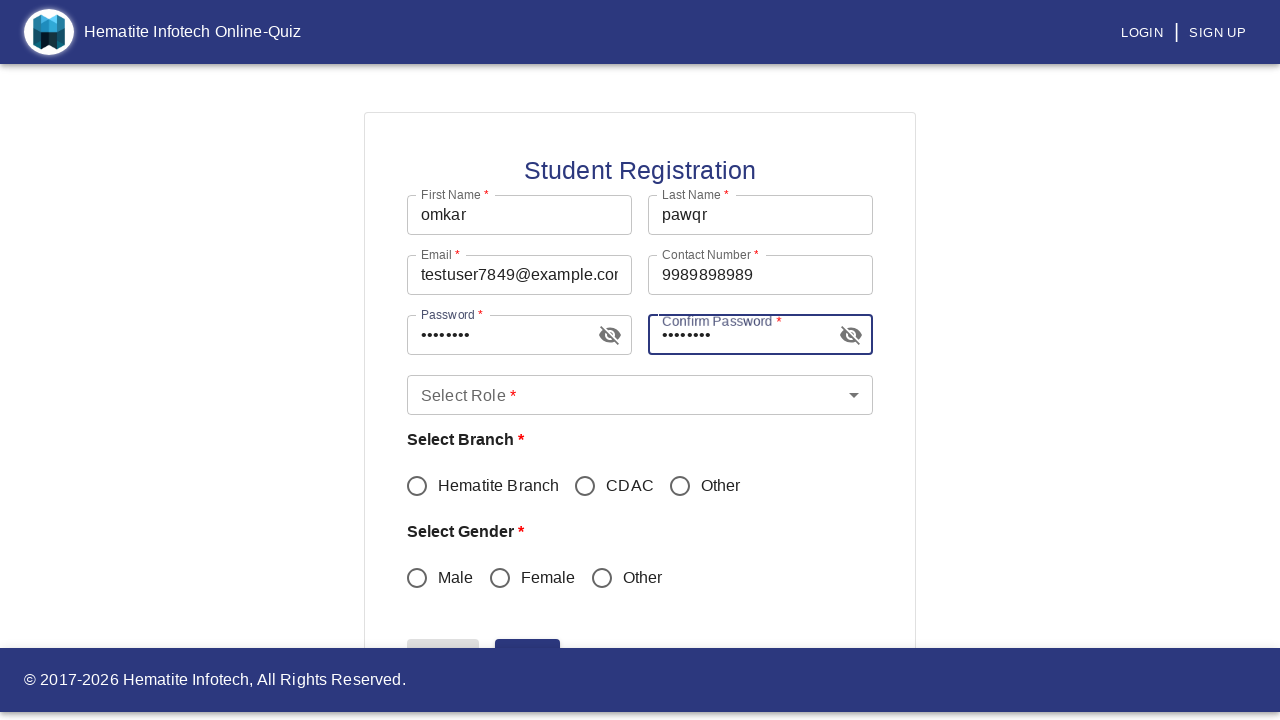

Clicked on role dropdown at (640, 395) on div#demo-simple-select-autowidth-label
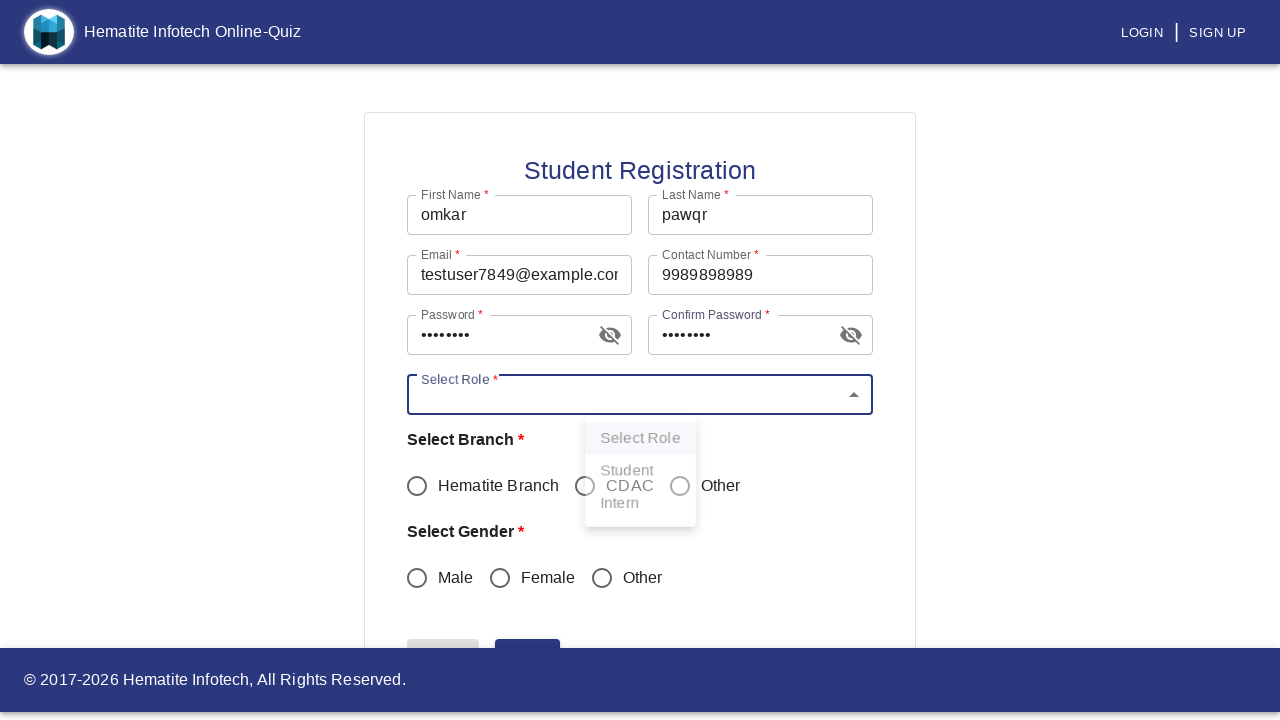

Selected 'intern' option from role dropdown at (640, 513) on li[data-value='intern']
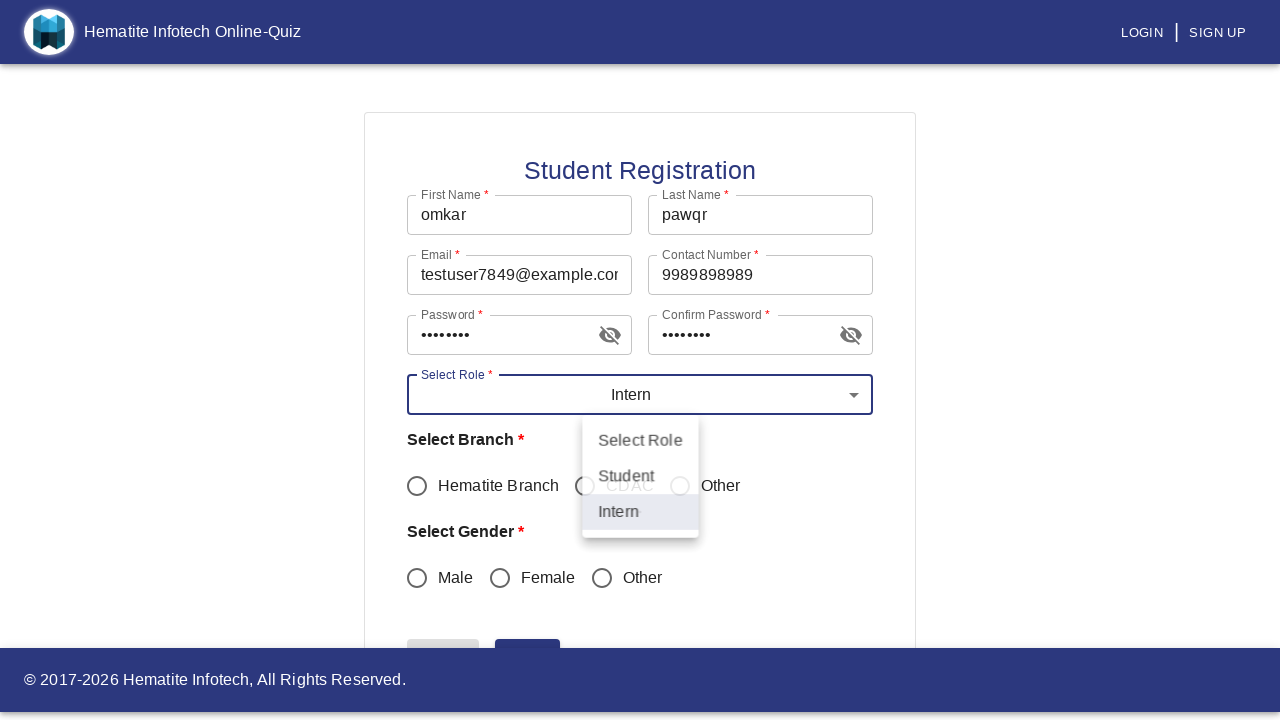

Selected 'otherbranch' radio button at (680, 486) on input[value='otherbranch']
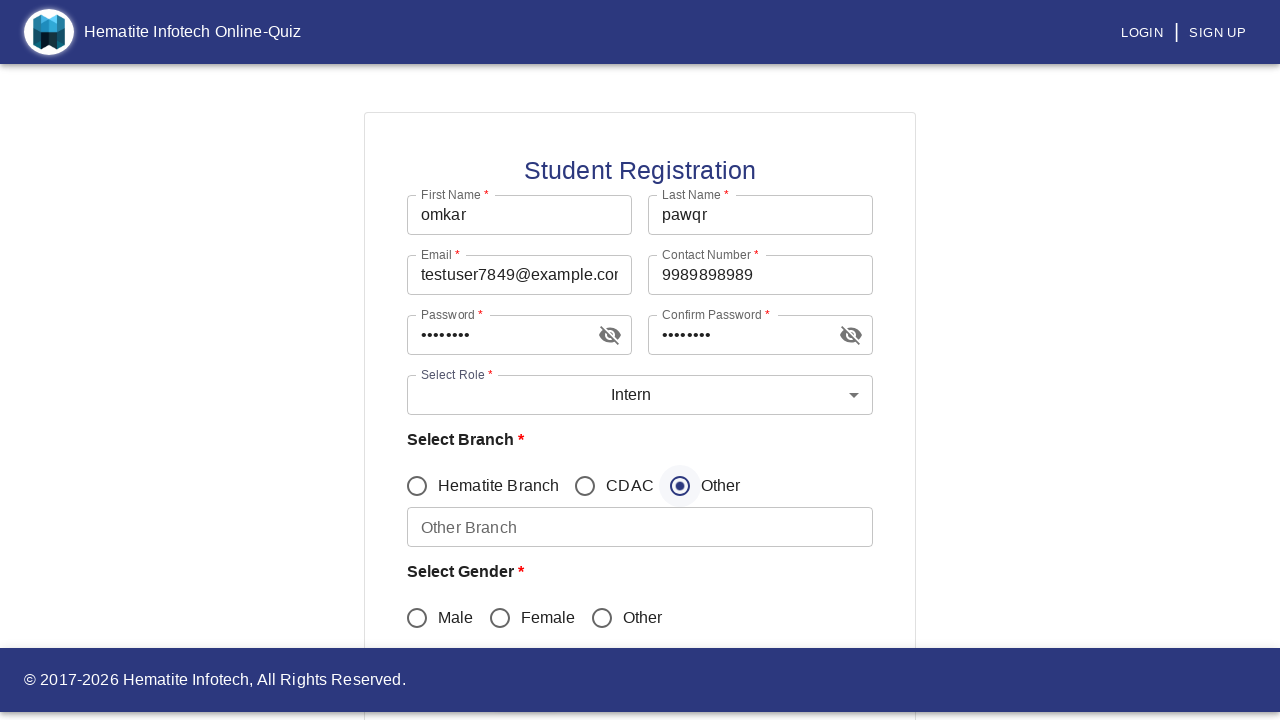

Filled other branch field with 'chennai' on input#otherbranch
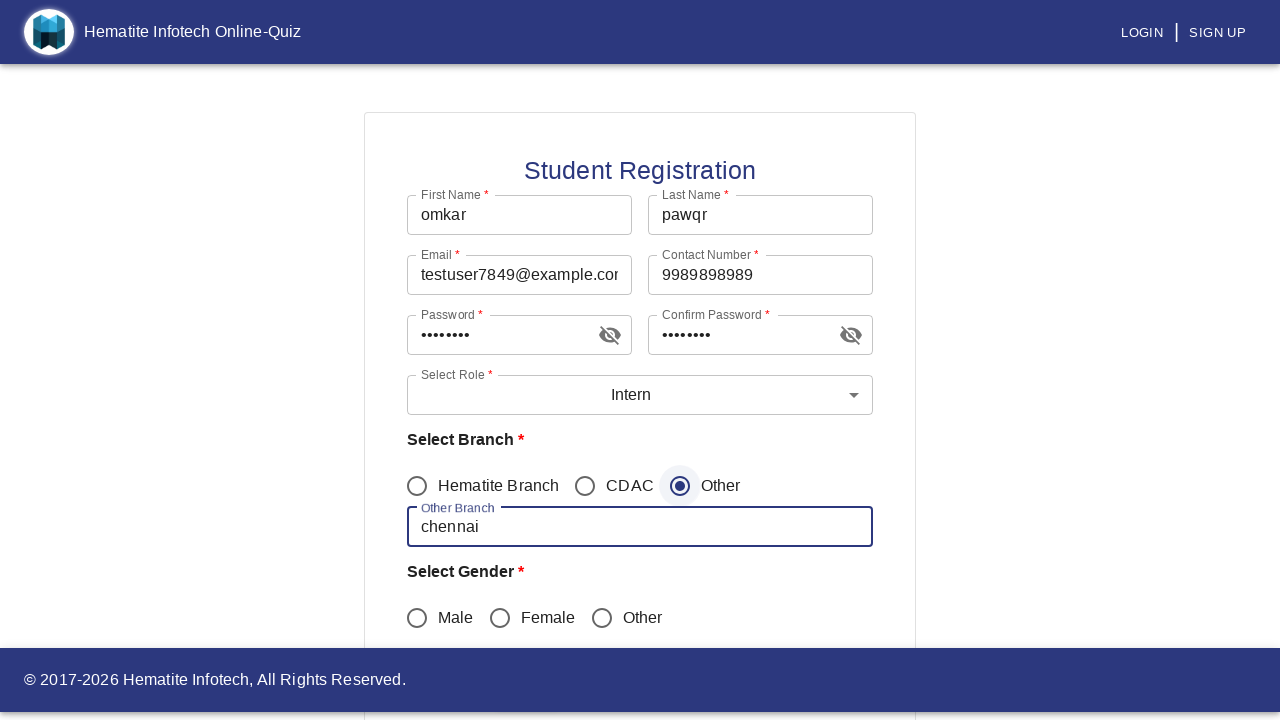

Selected 'other' gender option at (602, 618) on input[name='gender'][value='other']
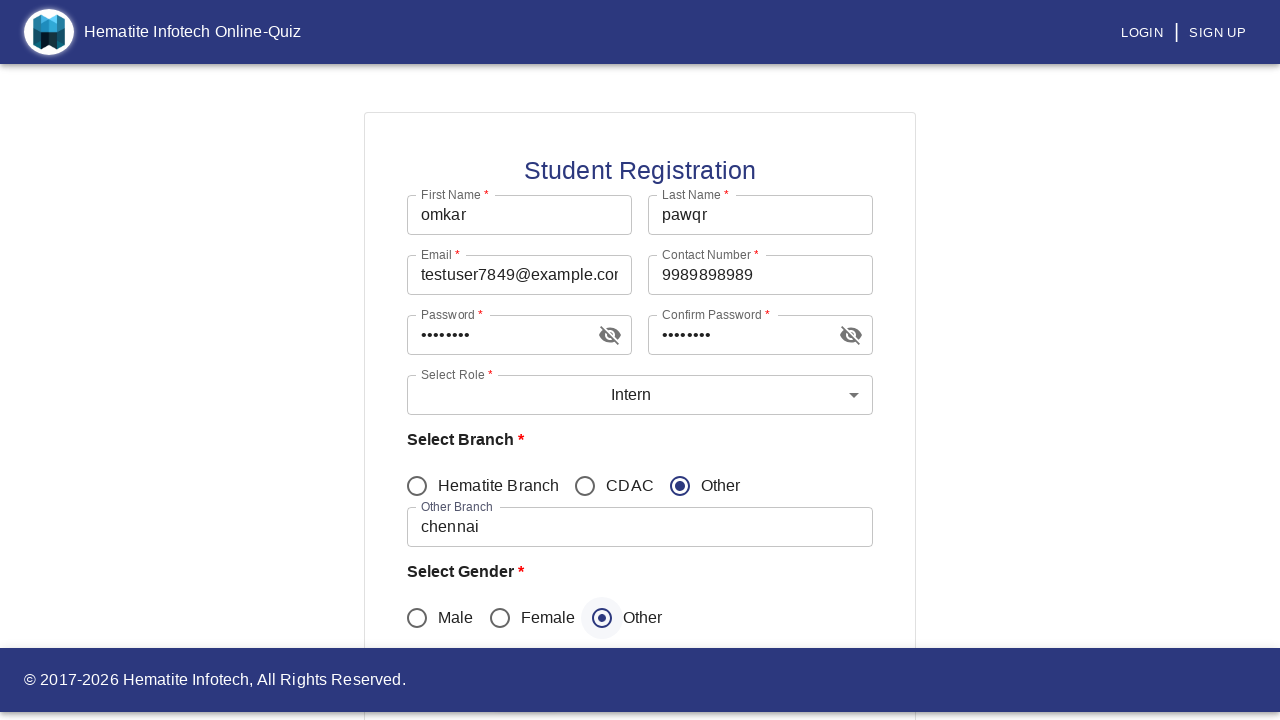

Clicked submit button to register student at (443, 592) on button[type='submit']
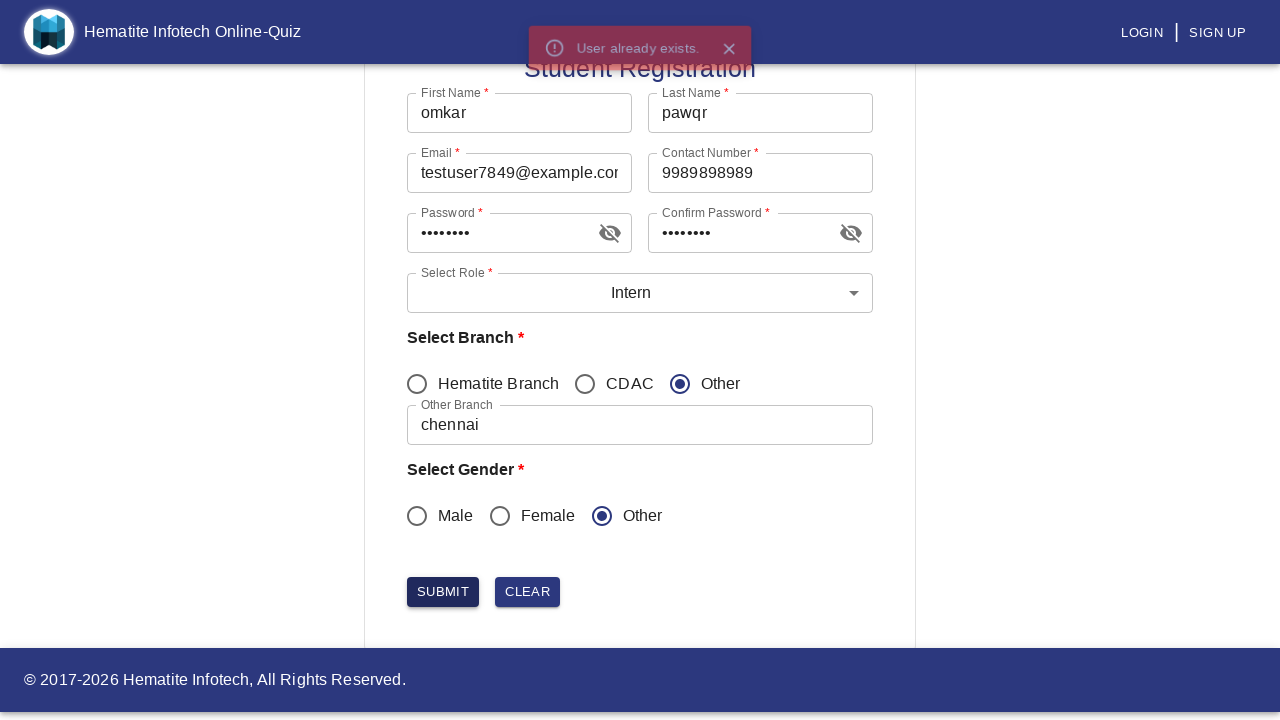

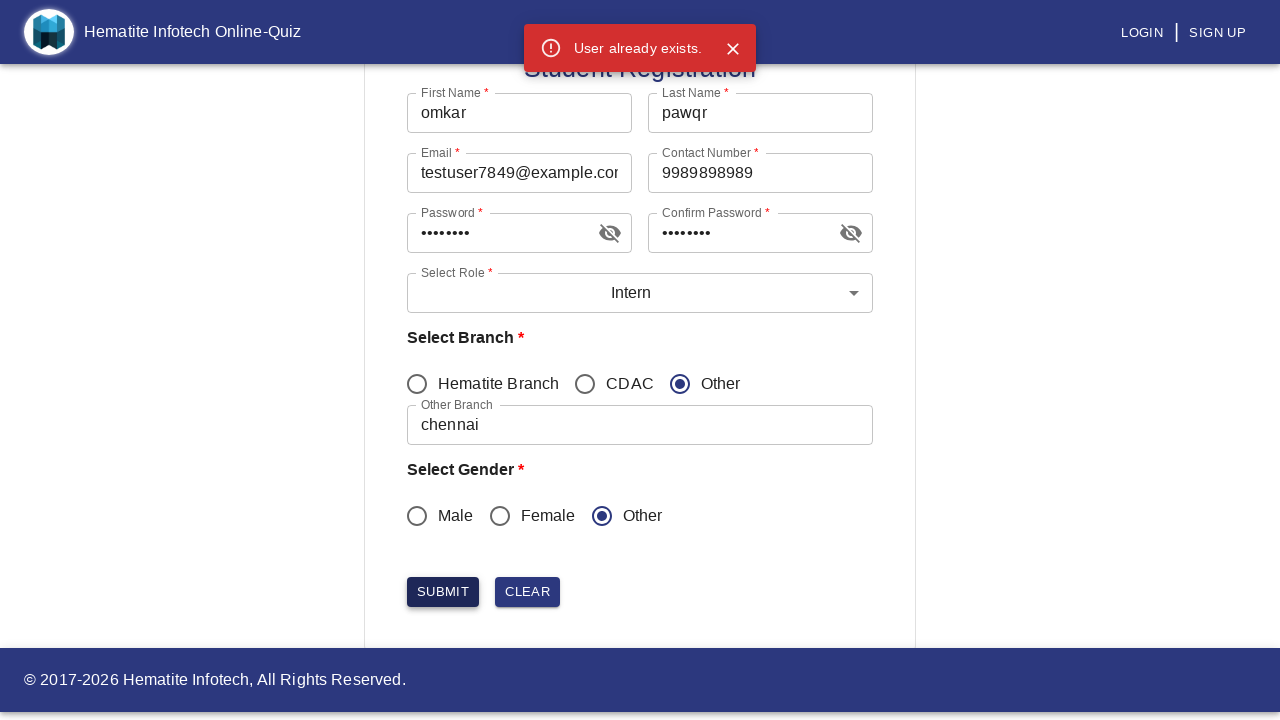